Tests navigation between different pages of a blog website by clicking on About, Contact, and Home links and verifying the URL changes correctly.

Starting URL: https://qabloglist.ccbp.tech/

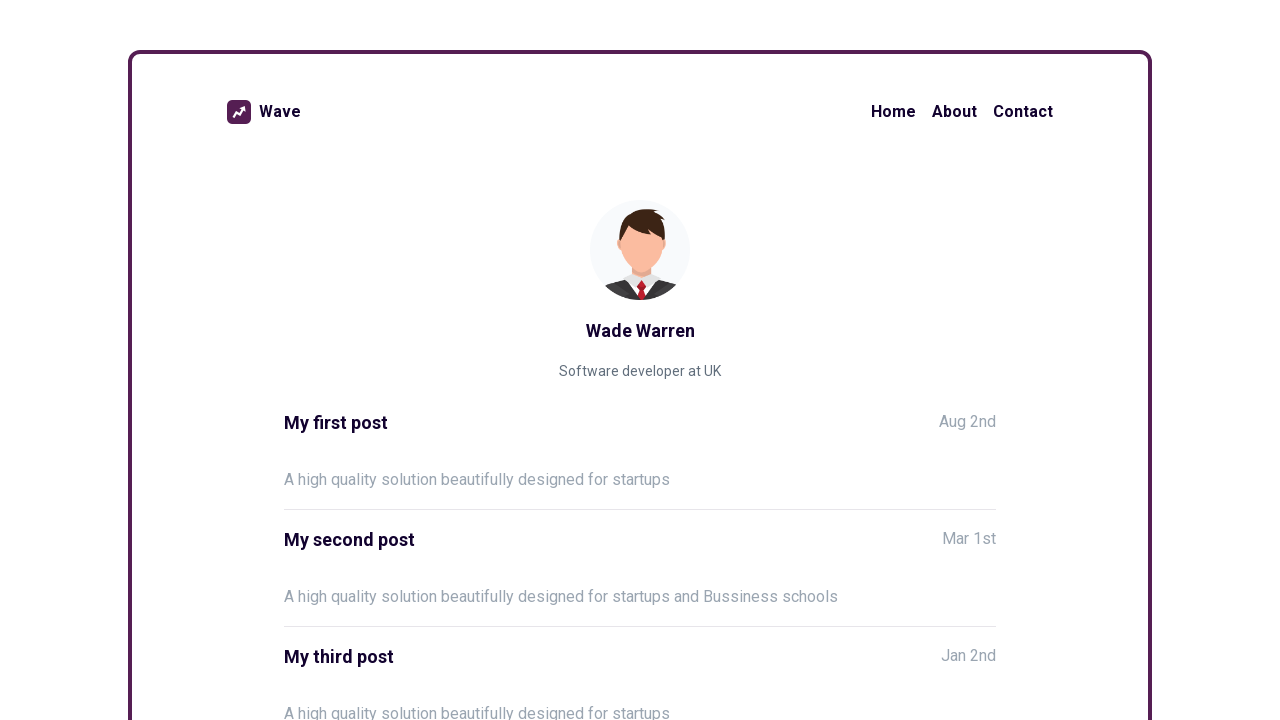

Clicked on About link at (954, 112) on a[href='/about']
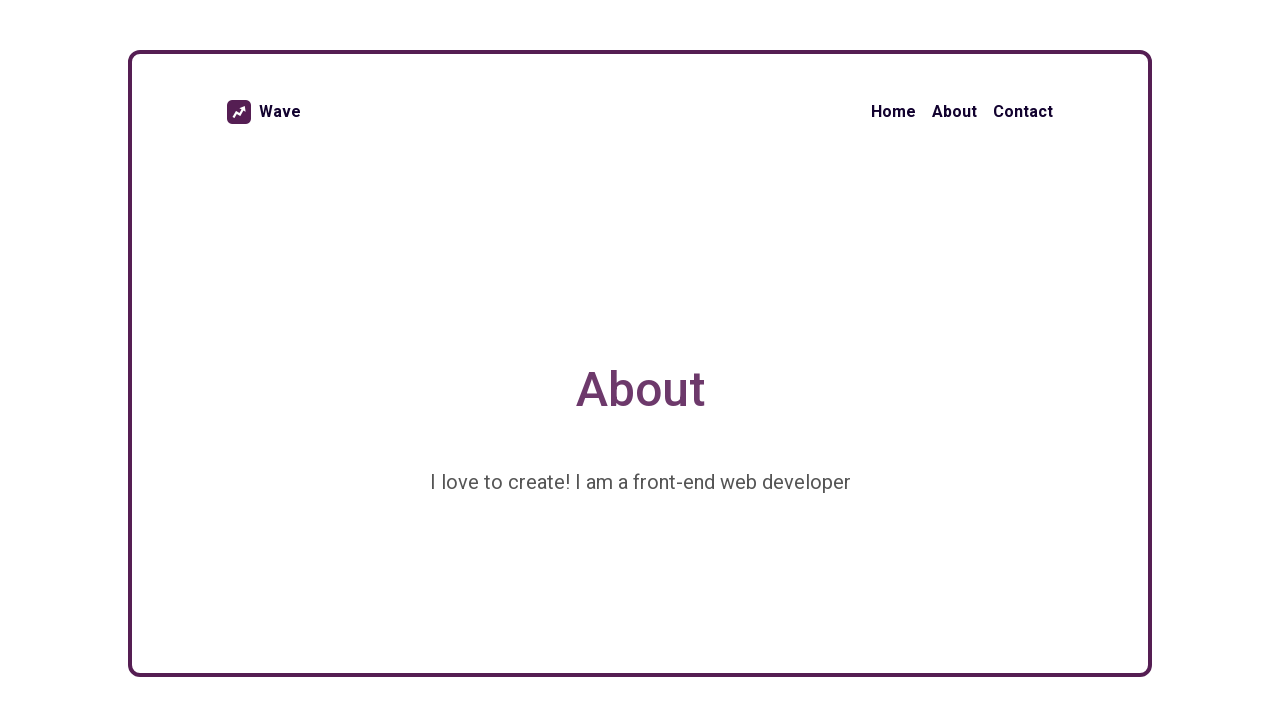

Navigated to About page (URL: https://qabloglist.ccbp.tech/about)
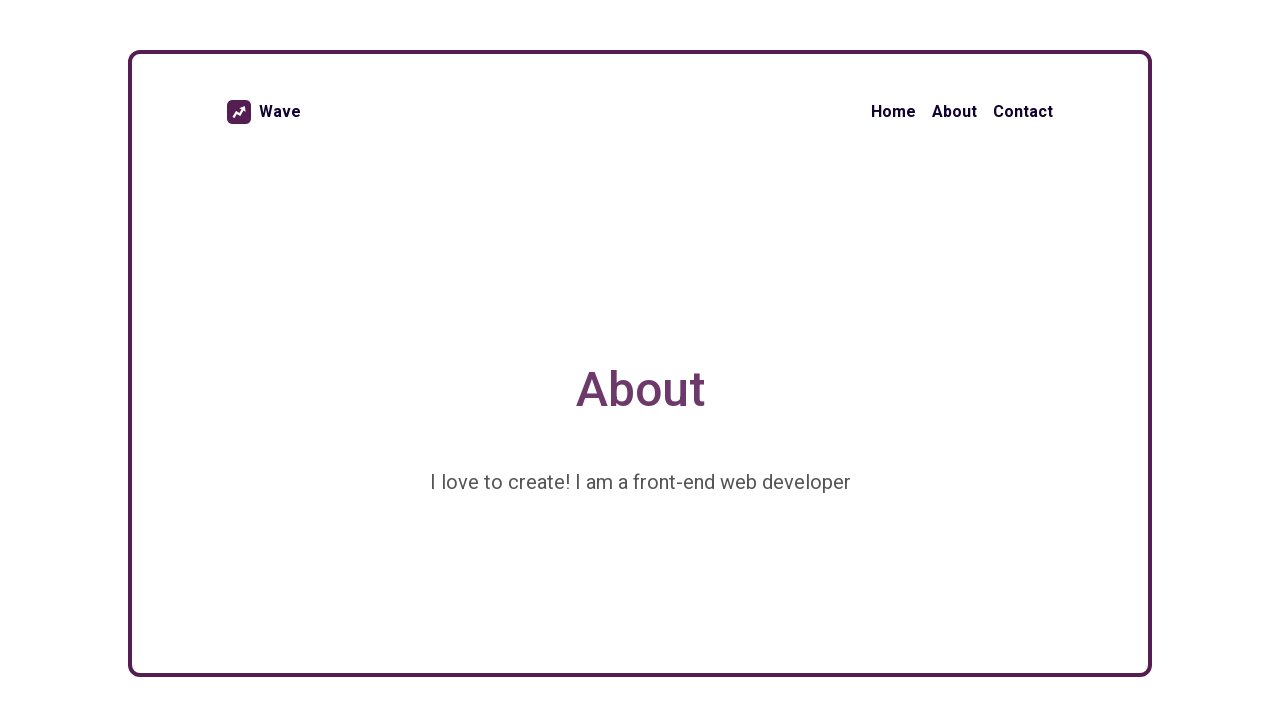

Clicked on Contact link at (1023, 112) on a[href='/contact']
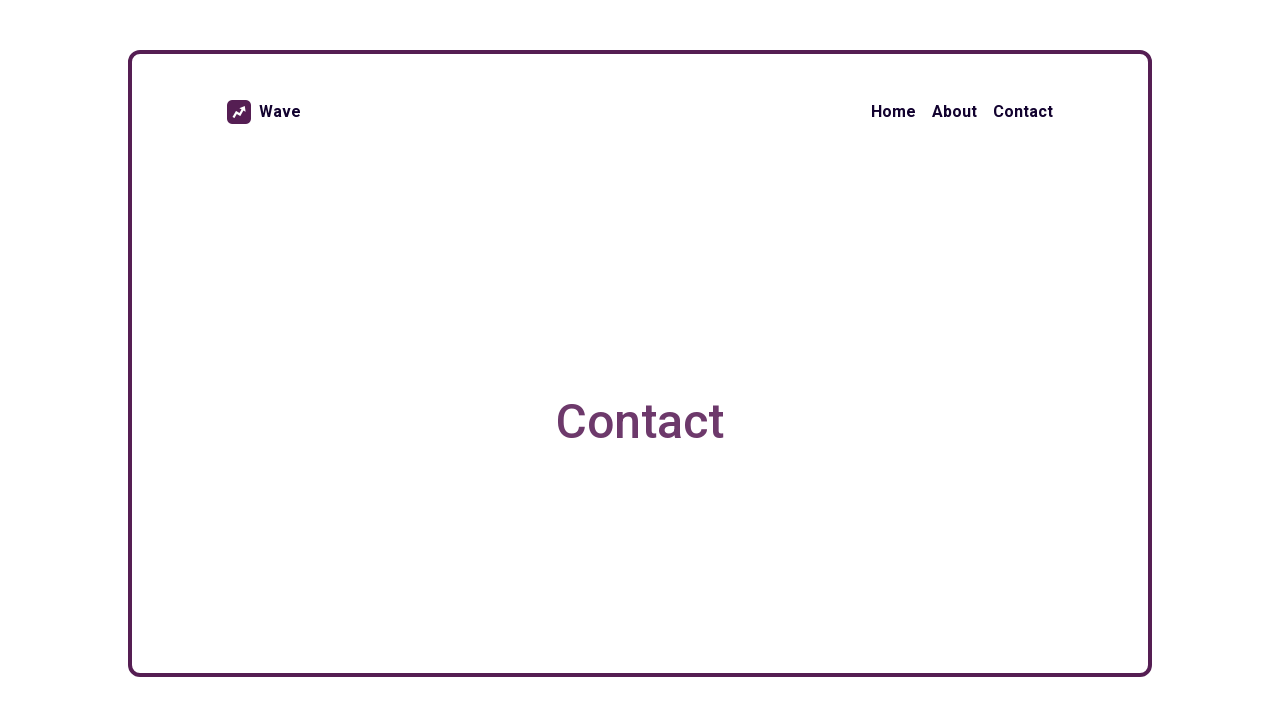

Navigated to Contact page (URL: https://qabloglist.ccbp.tech/contact)
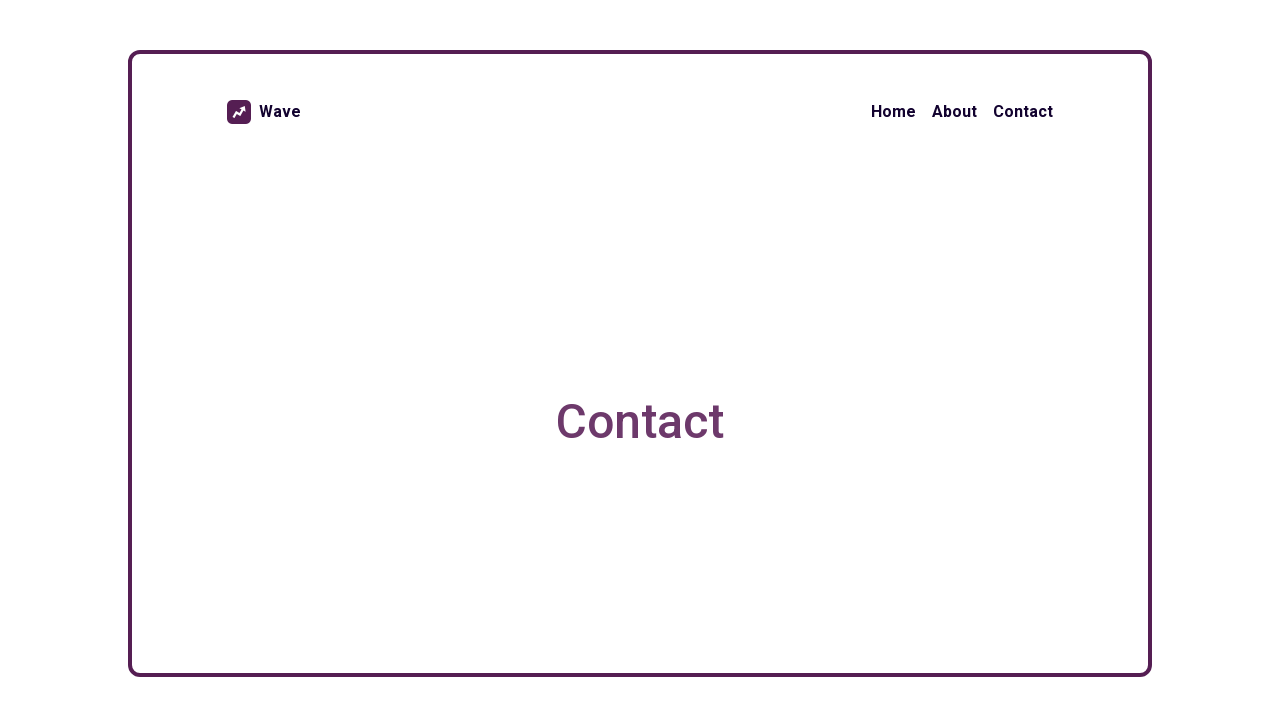

Clicked on Home link at (894, 112) on a[href='/']
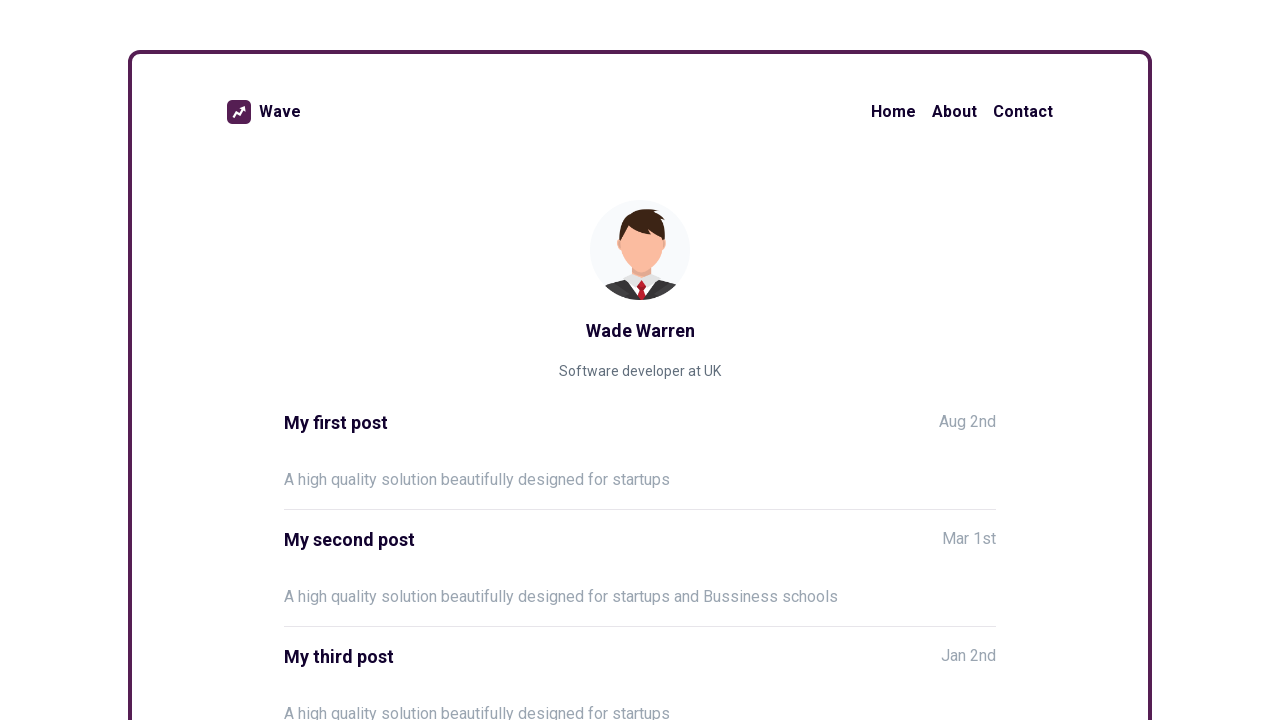

Navigated to Home page (URL: https://qabloglist.ccbp.tech/)
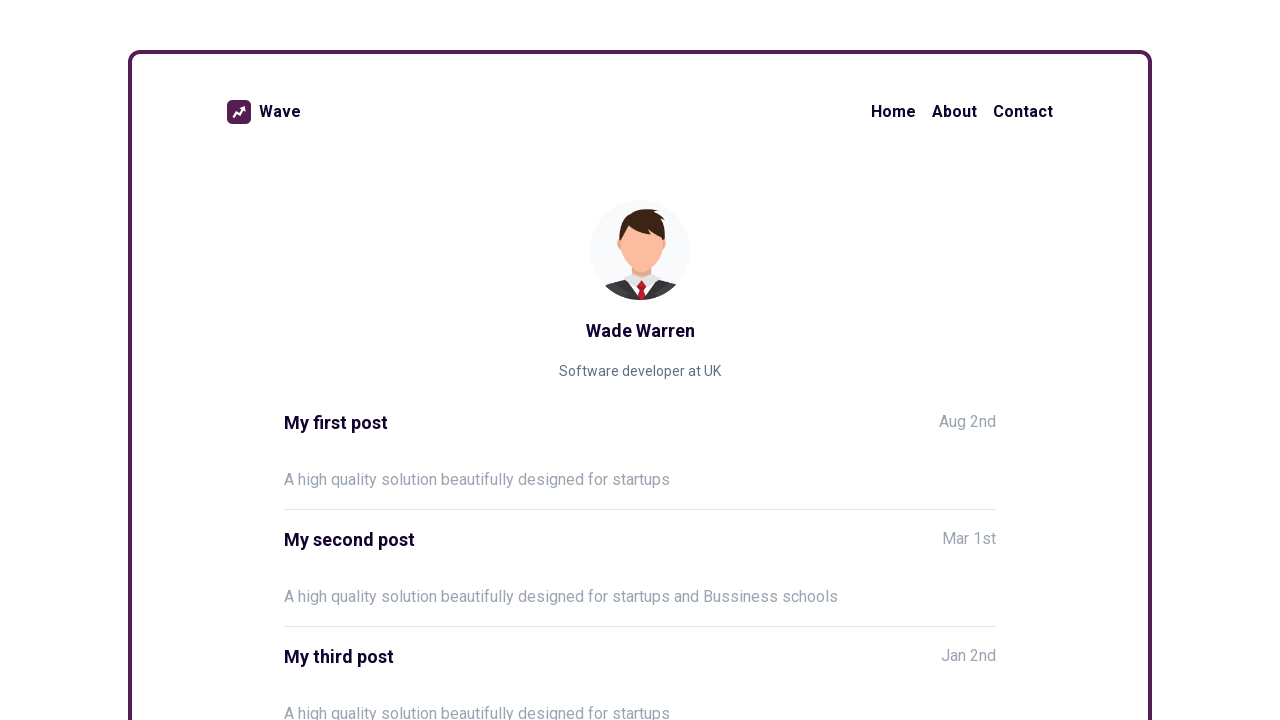

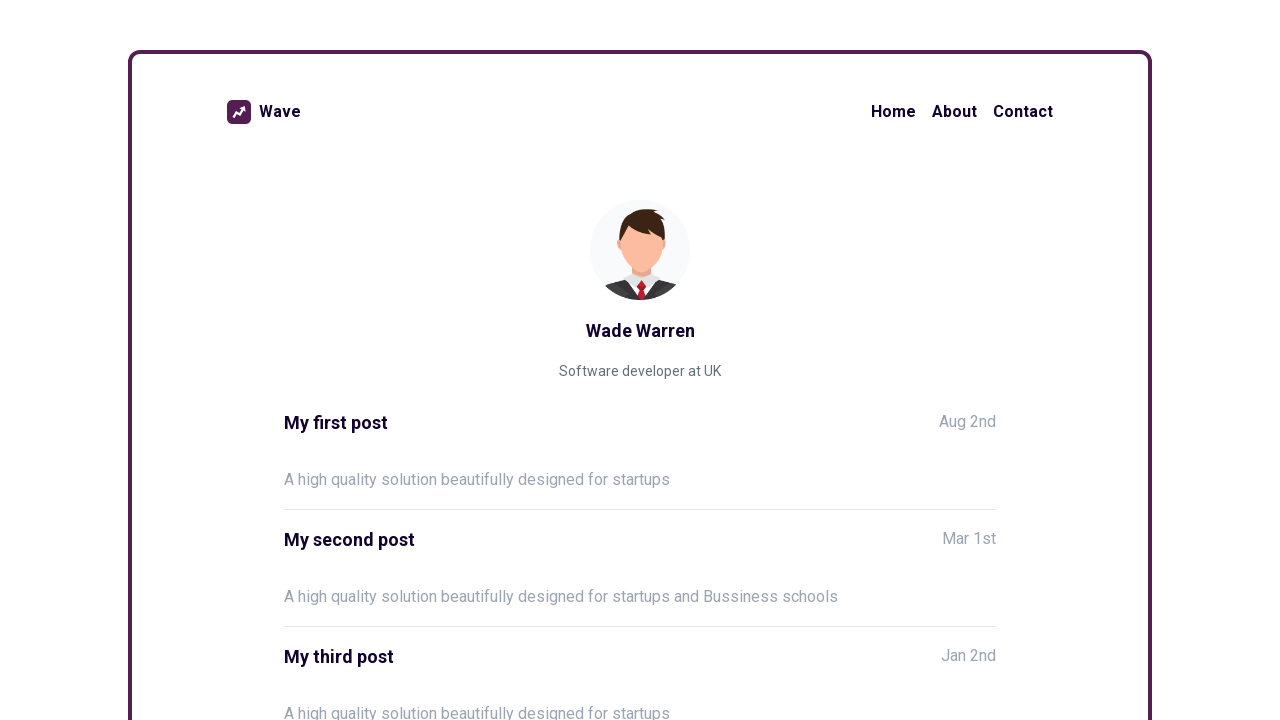